Verifies that the login text is displayed correctly on the page

Starting URL: https://opensource-demo.orangehrmlive.com/web/index.php/auth/login

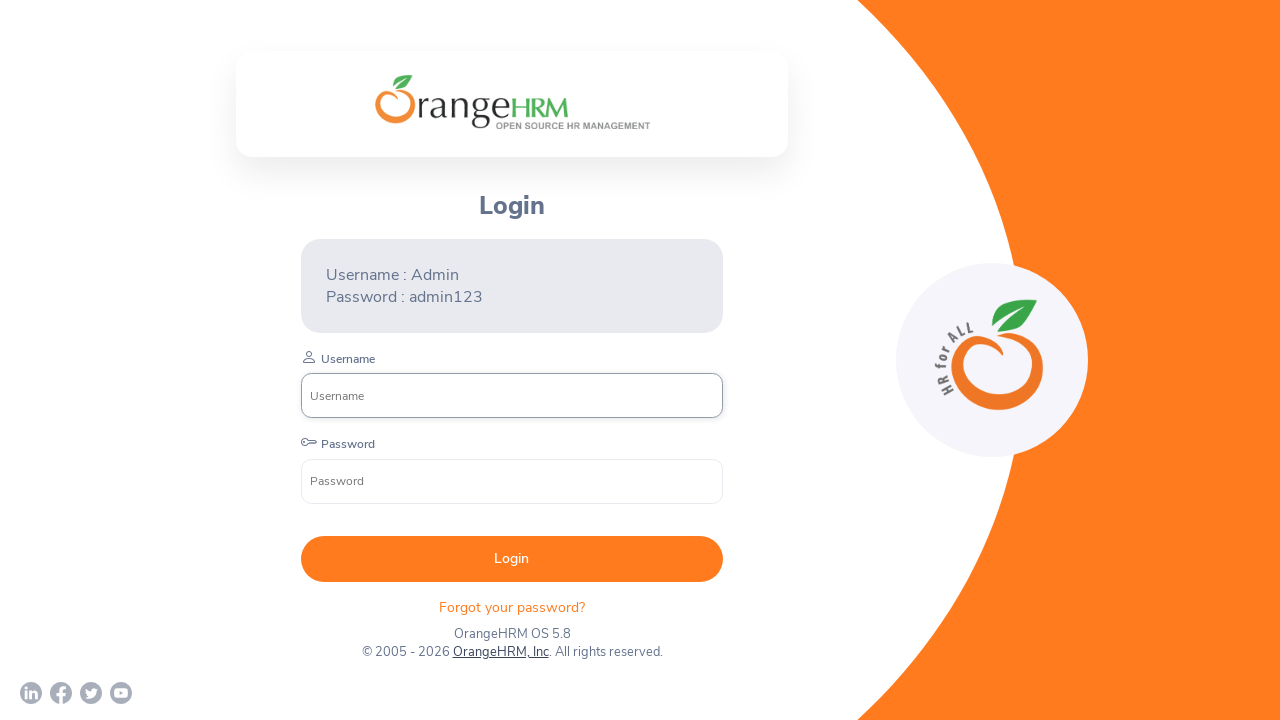

Retrieved login text from page
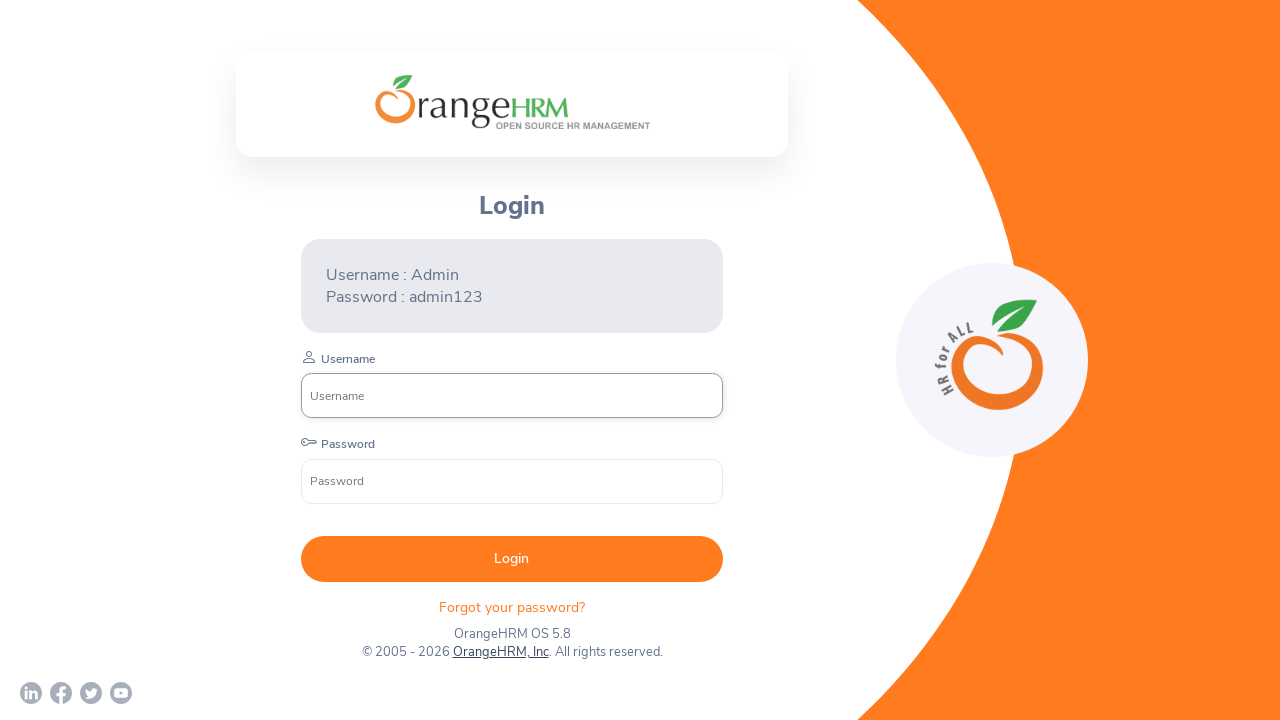

Verified that login text displays 'Login' correctly
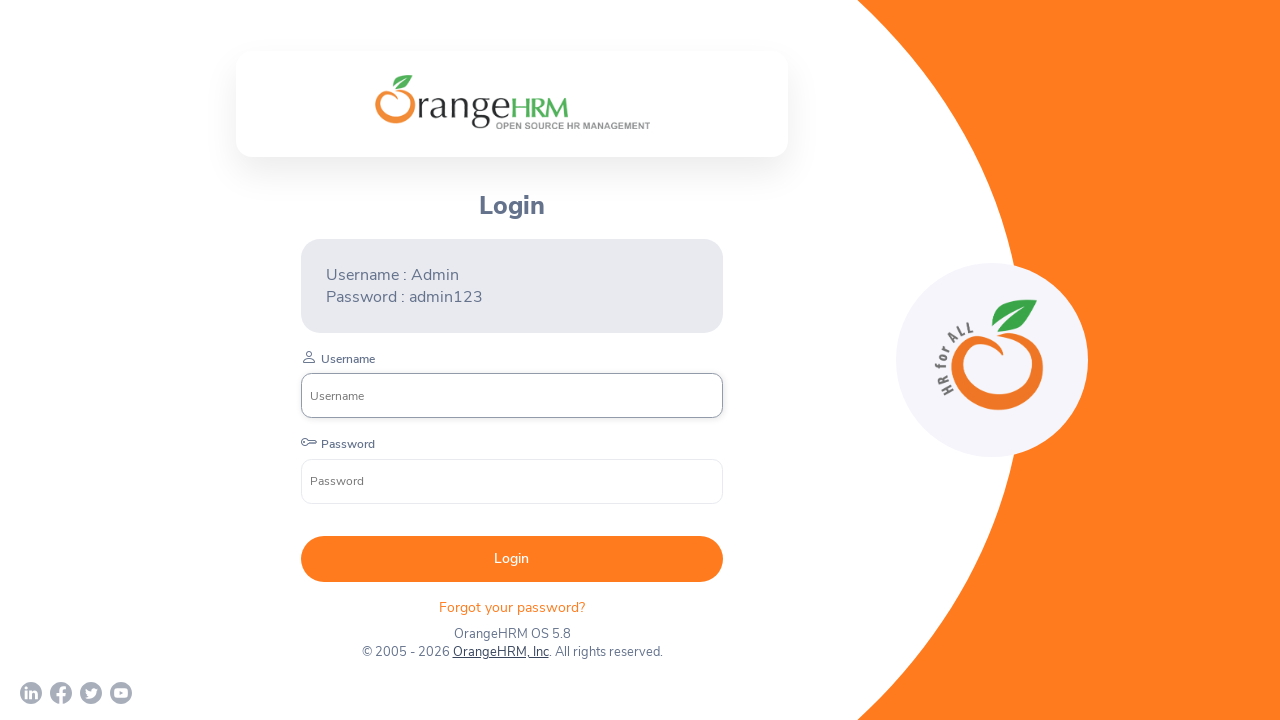

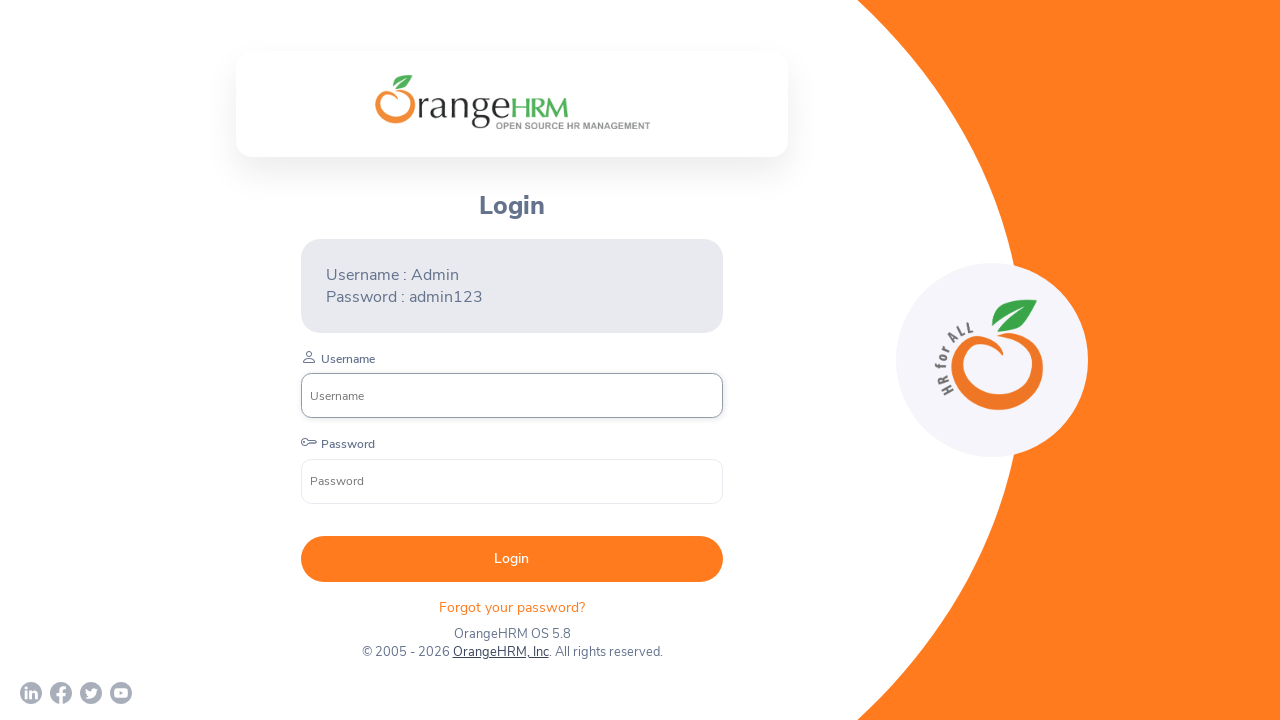